Navigates to toster.ru Q&A website, waits for questions to load, and resizes the browser window to mobile dimensions

Starting URL: https://toster.ru/

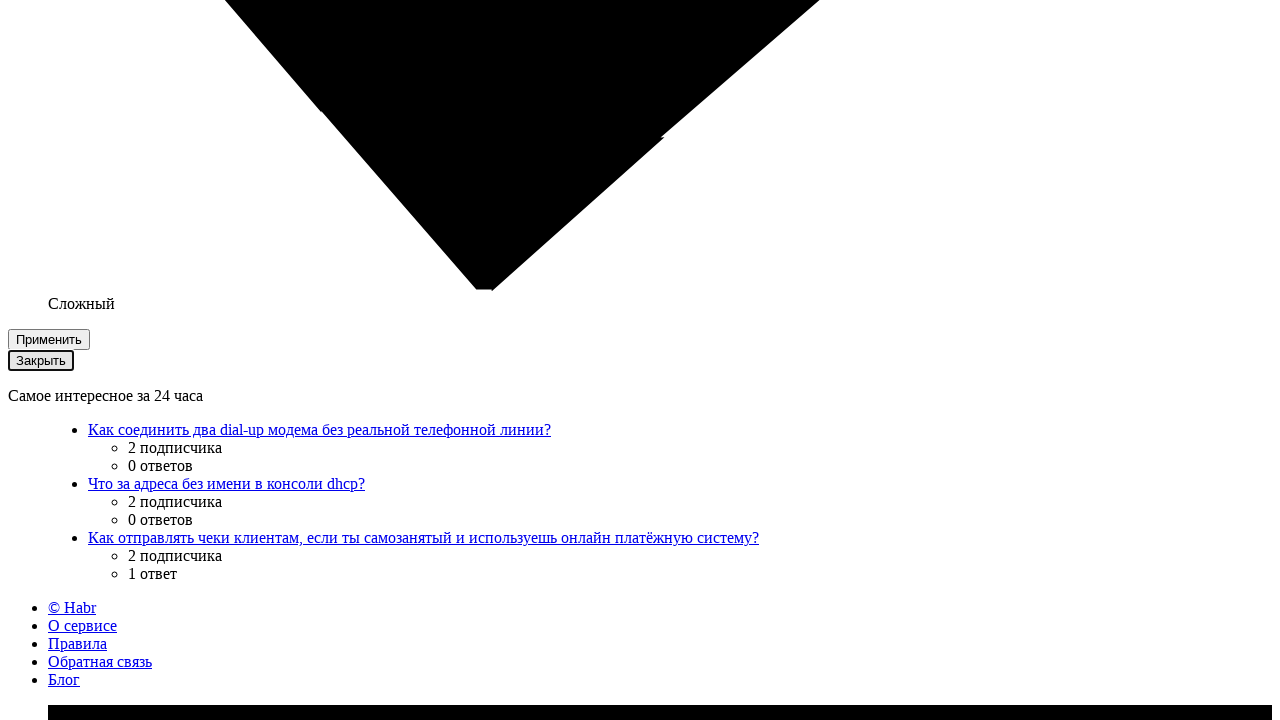

Navigated to https://toster.ru/
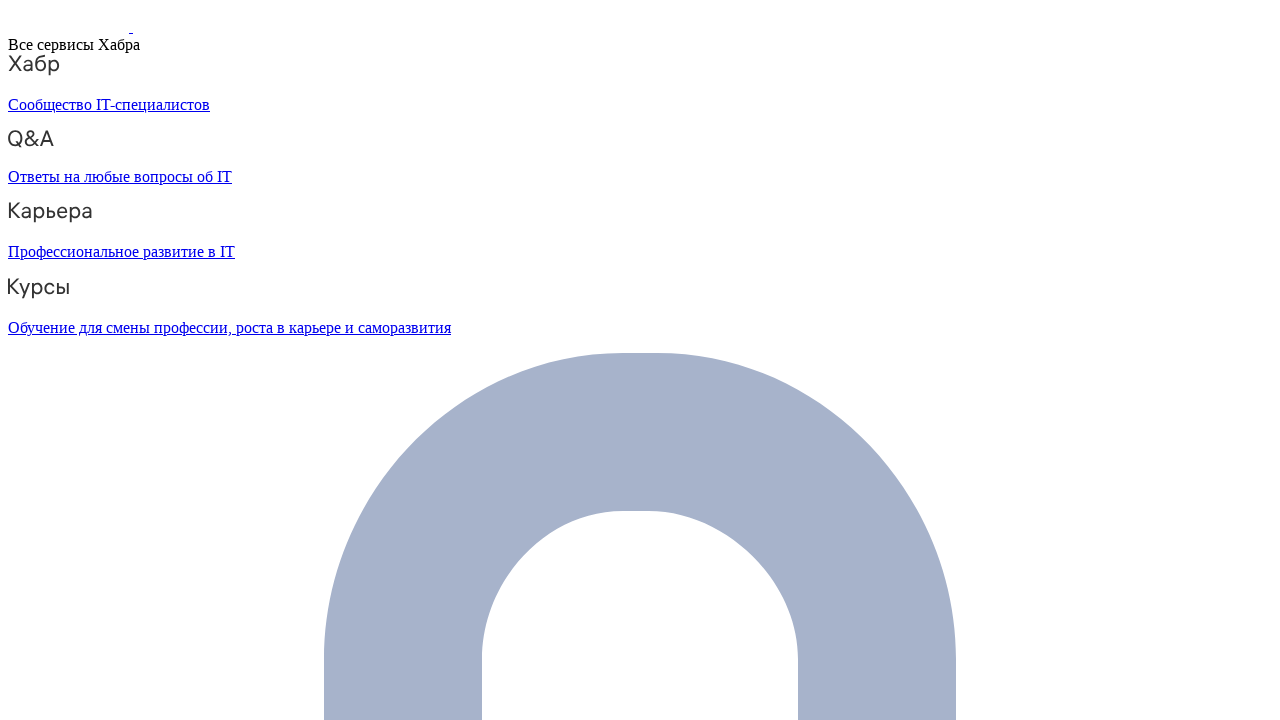

Questions loaded on the page
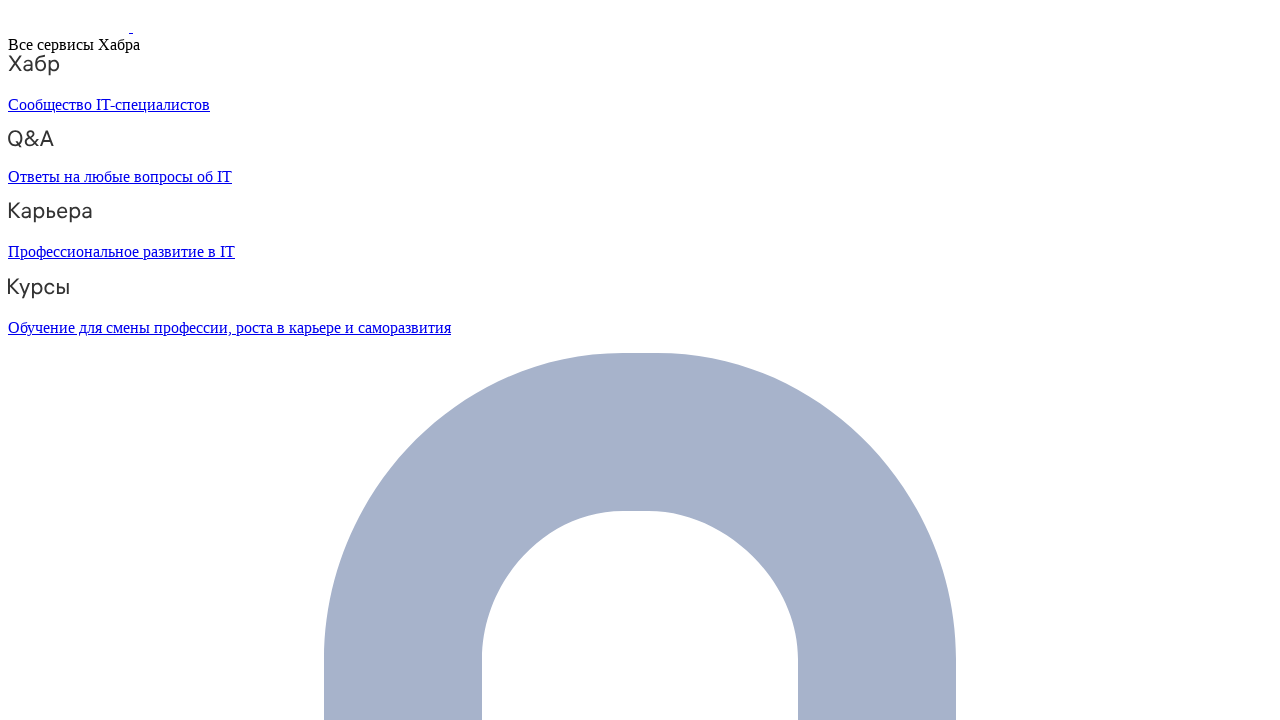

Resized browser window to mobile dimensions (414x736)
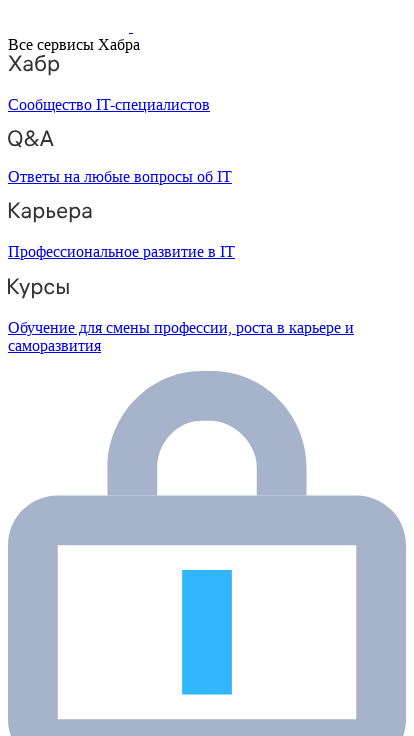

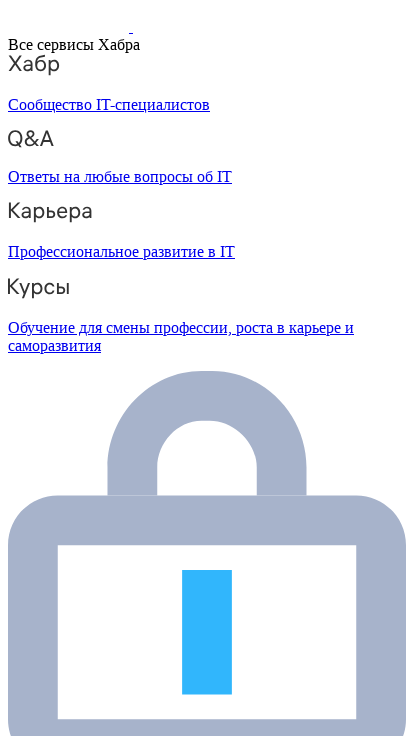